Clicks a button to trigger a simple JavaScript alert and accepts it

Starting URL: https://demoqa.com/alerts

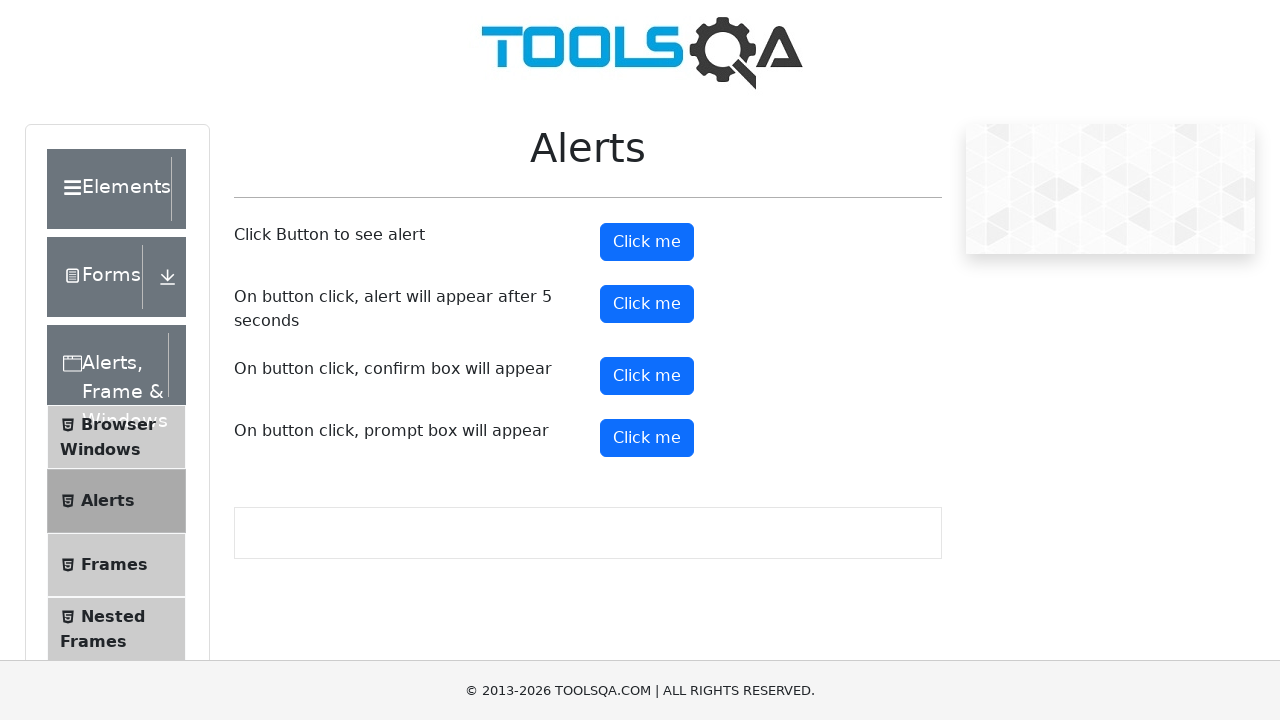

Set up dialog handler to accept alerts
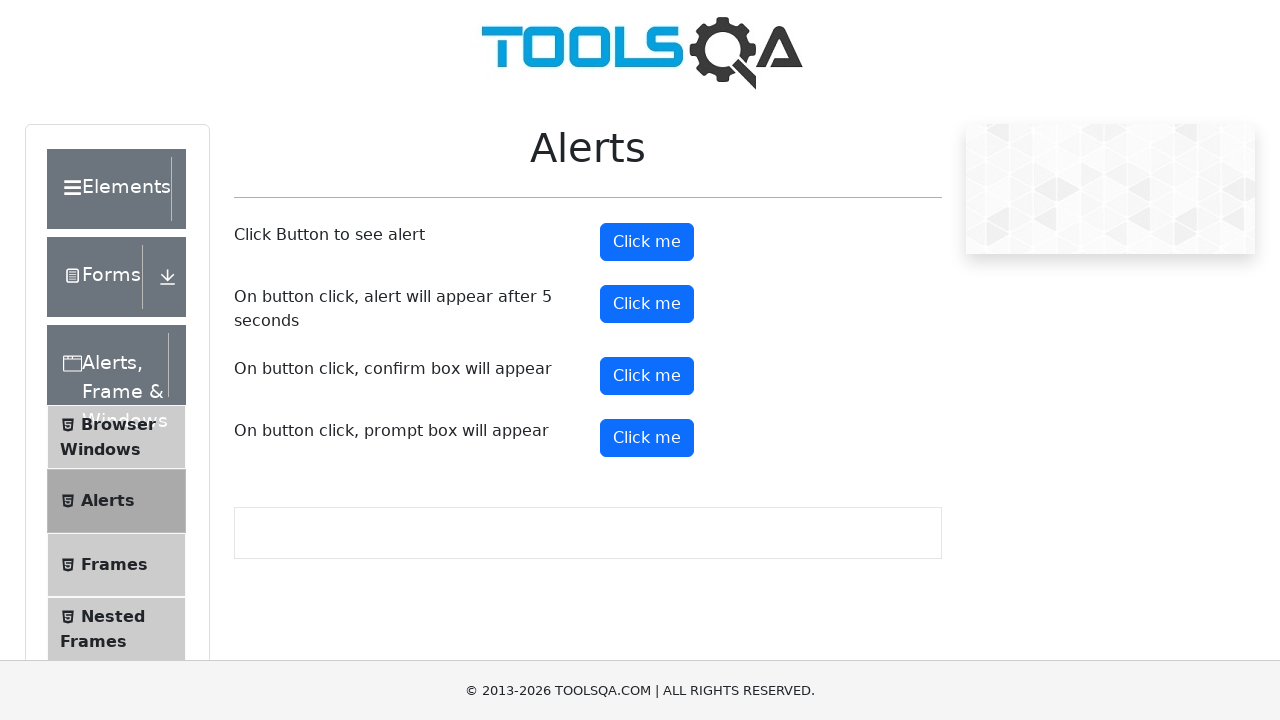

Clicked alert button to trigger JavaScript alert at (647, 242) on #alertButton
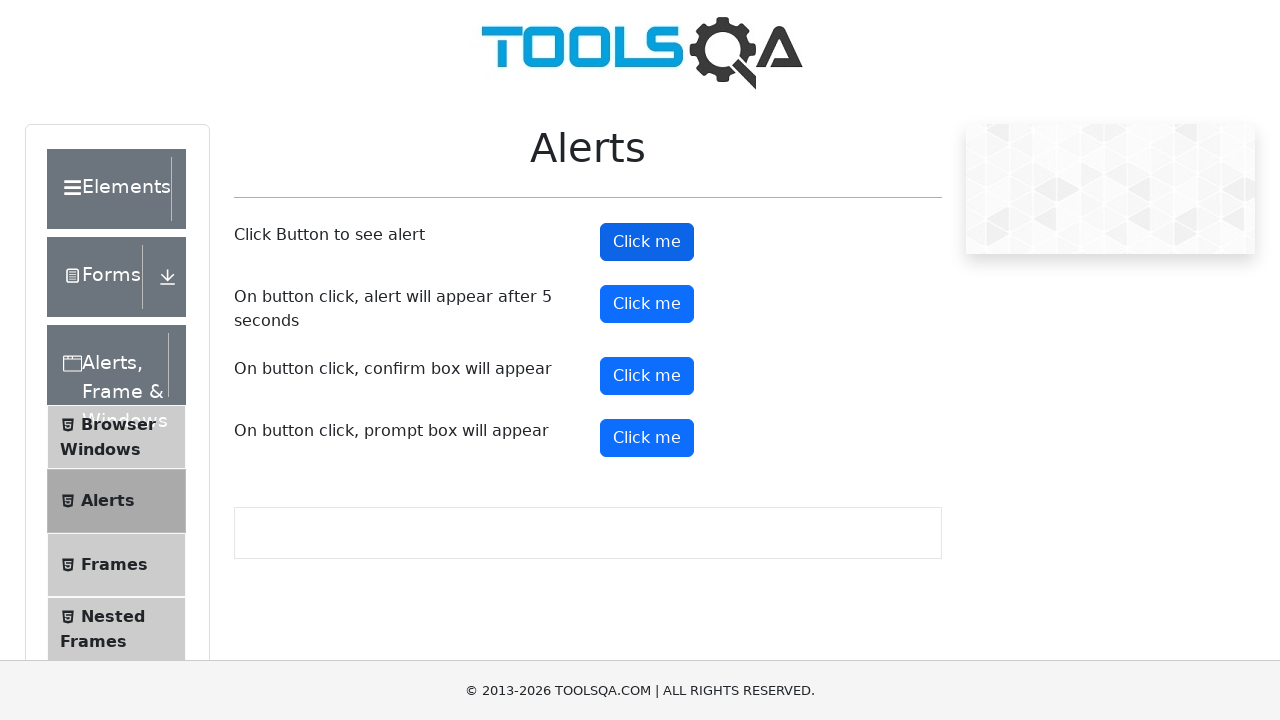

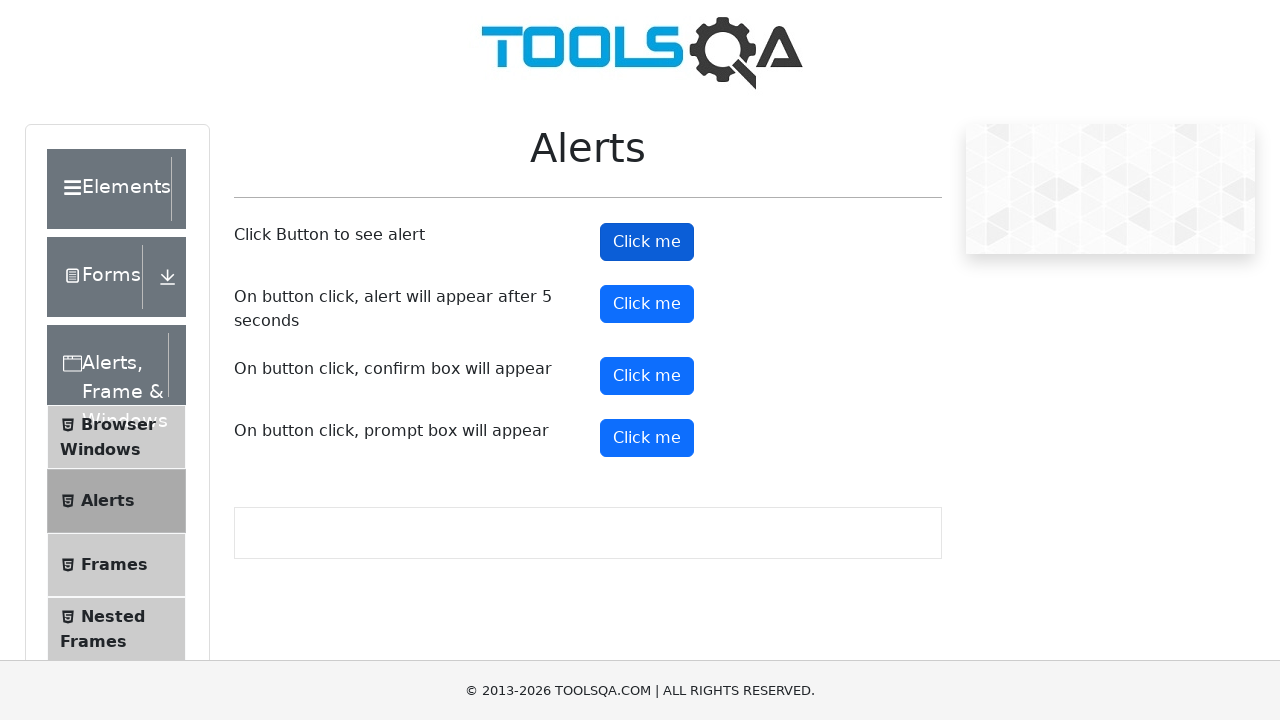